Tests multiple window handling by clicking a link that opens a new window, then switching between the original and new windows using window handles.

Starting URL: https://the-internet.herokuapp.com/windows

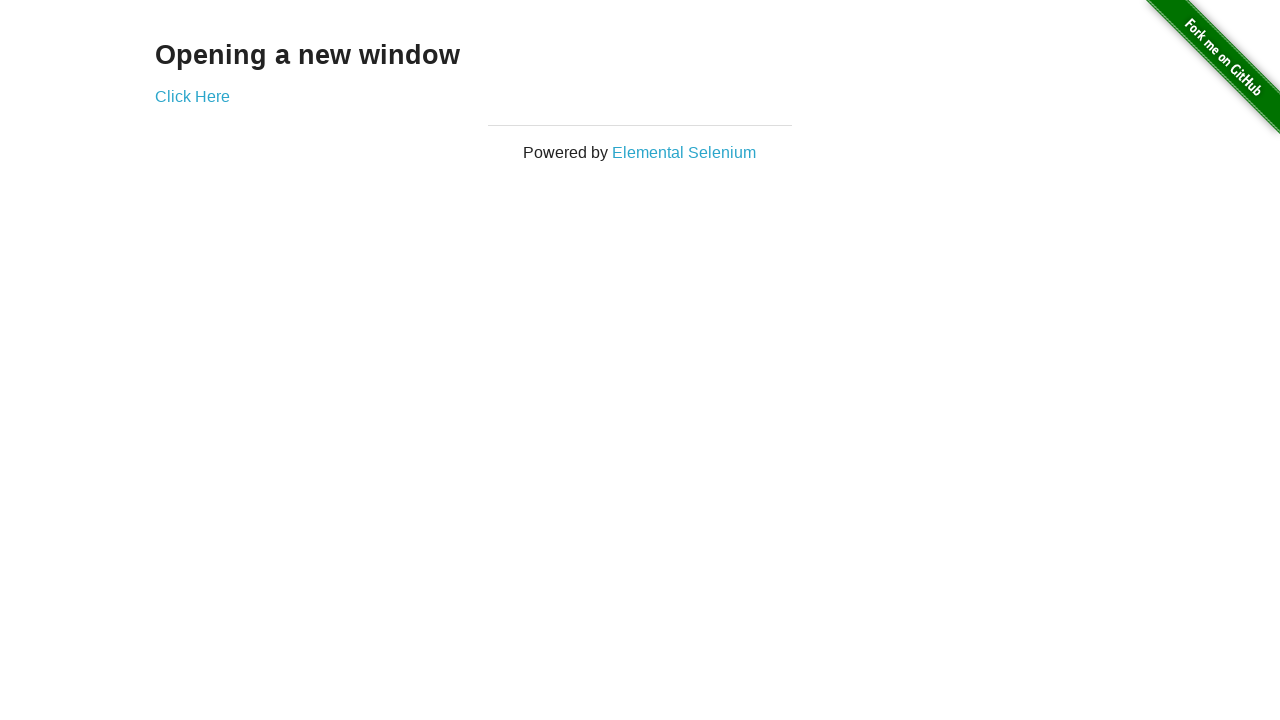

Clicked 'Click Here' link to open new window at (192, 96) on text=Click Here
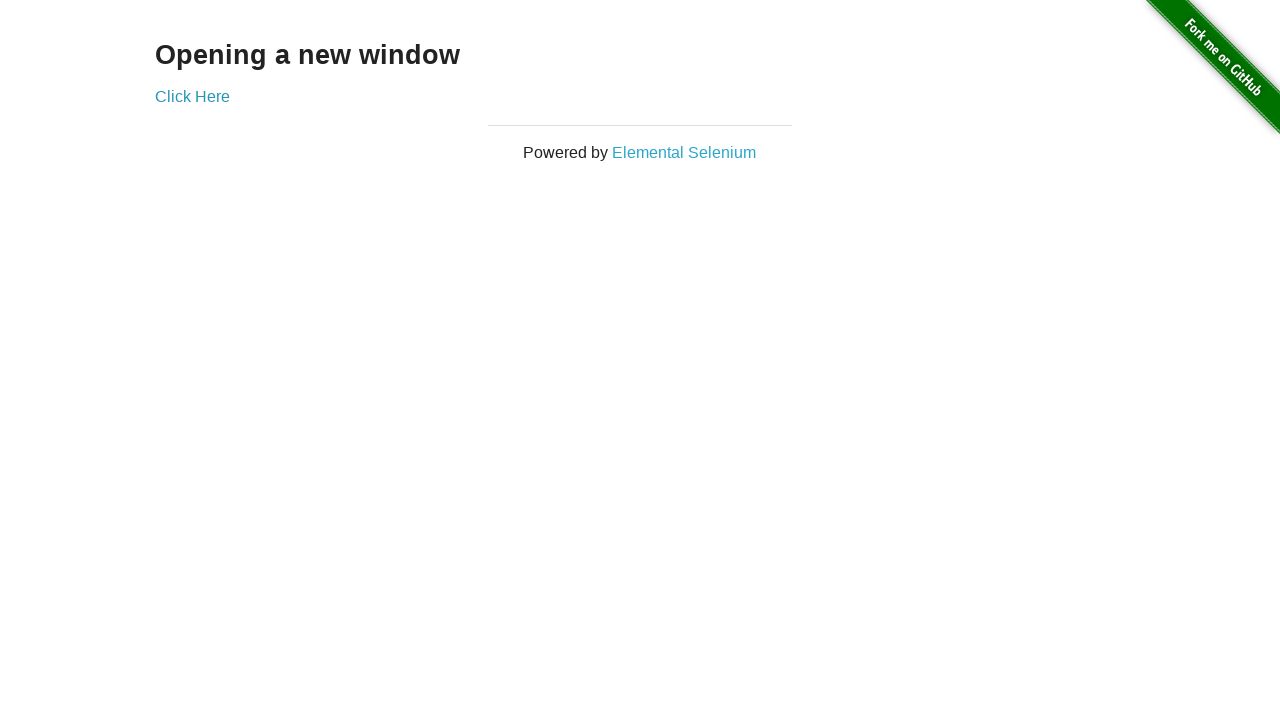

Captured new page window handle
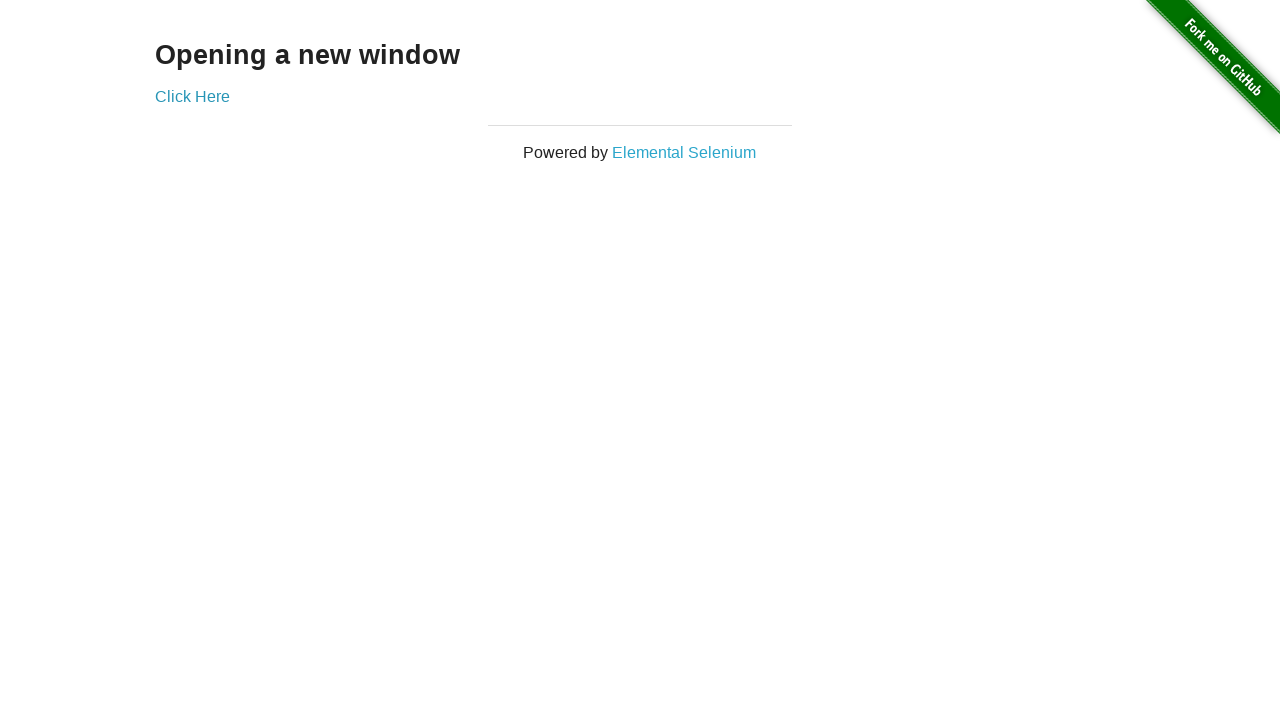

New page loaded successfully
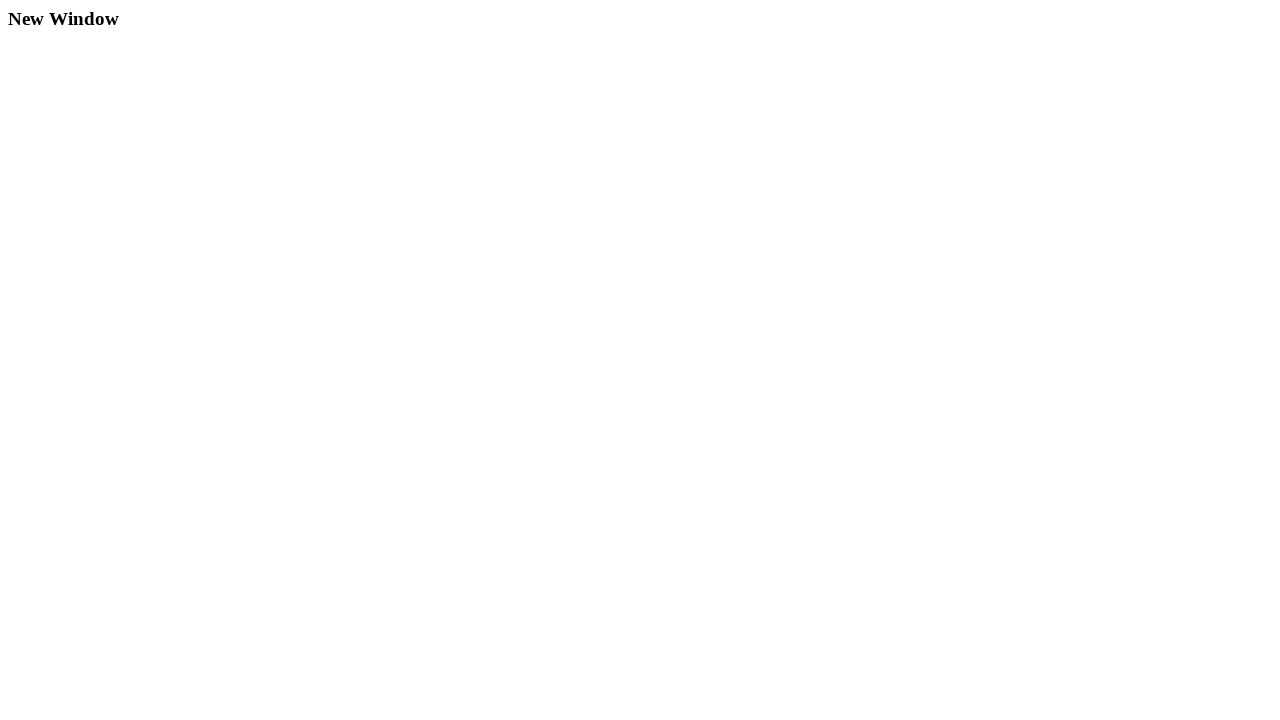

Switched back to original window
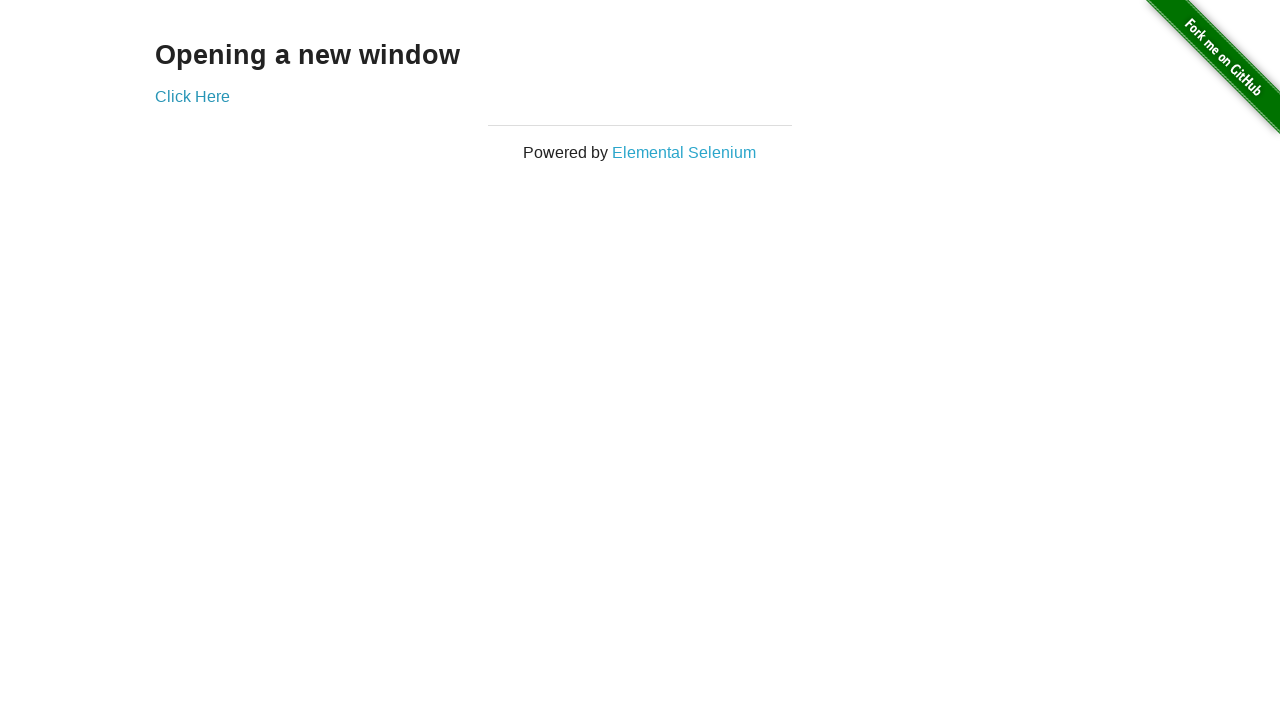

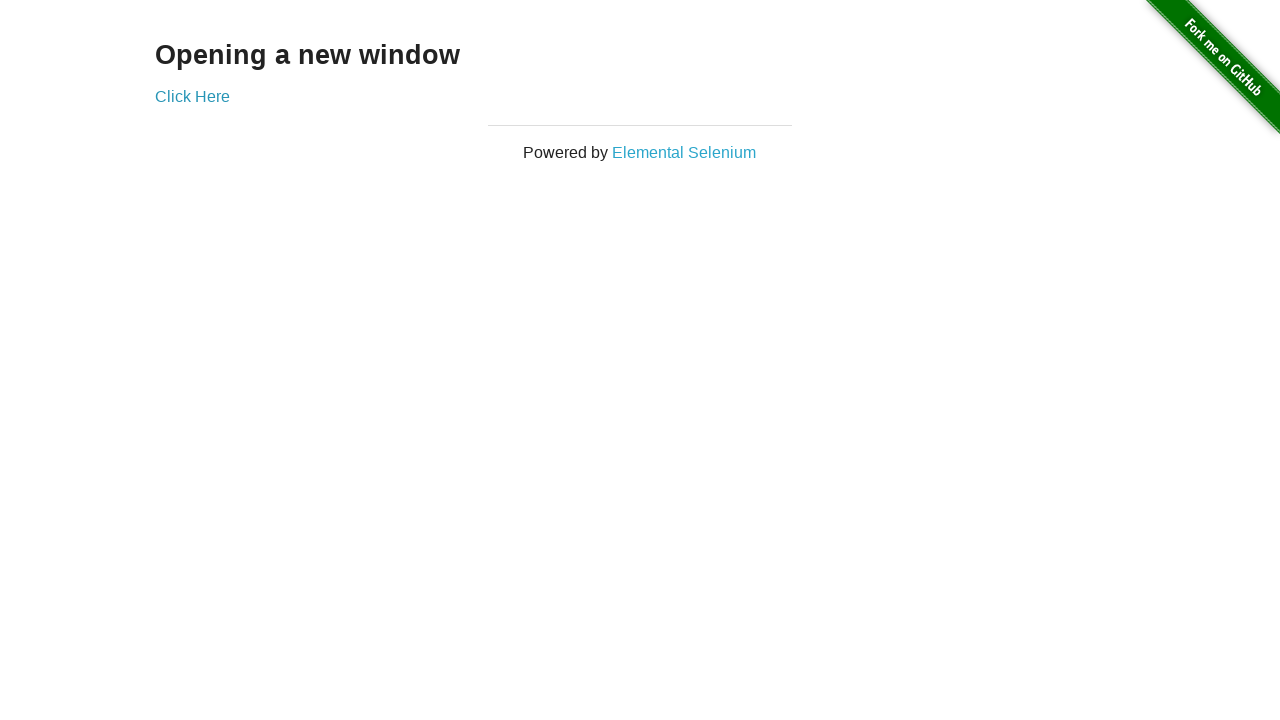